Tests opening a new browser tab by clicking the "New Tab" button and verifying the new tab contains the expected sample page text.

Starting URL: https://demoqa.com/browser-windows

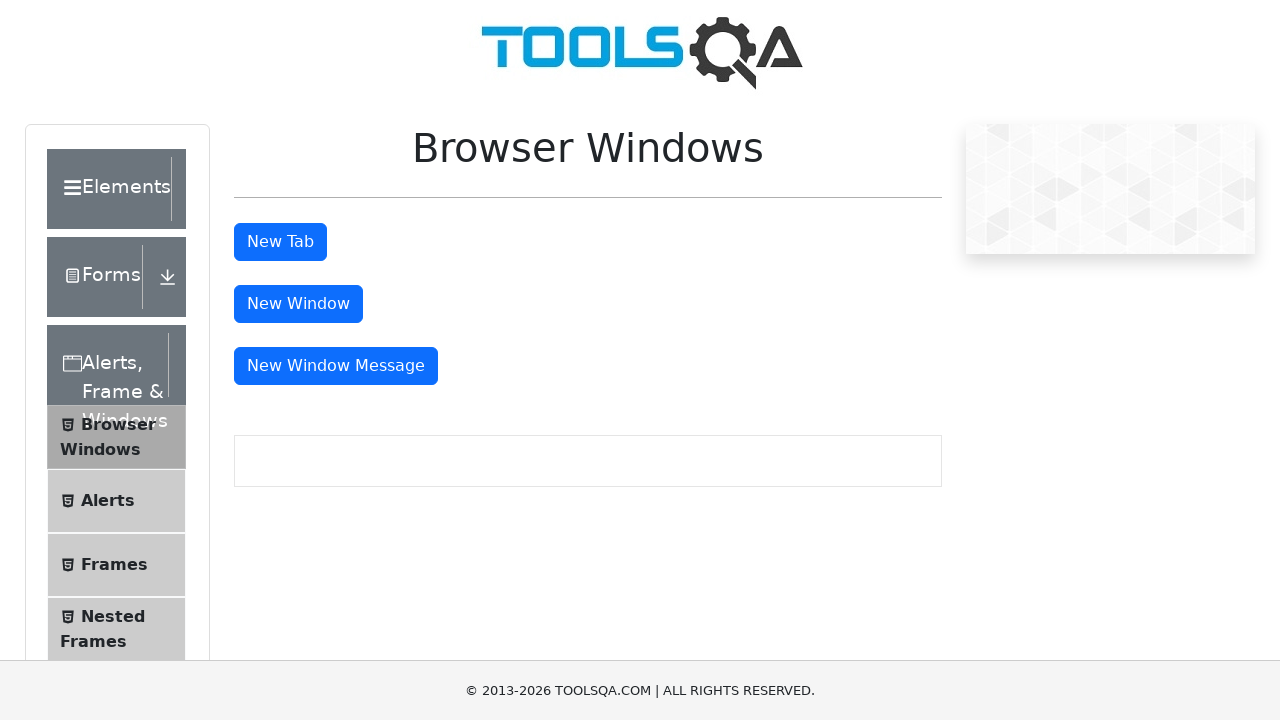

Clicked the 'New Tab' button at (280, 242) on #tabButton
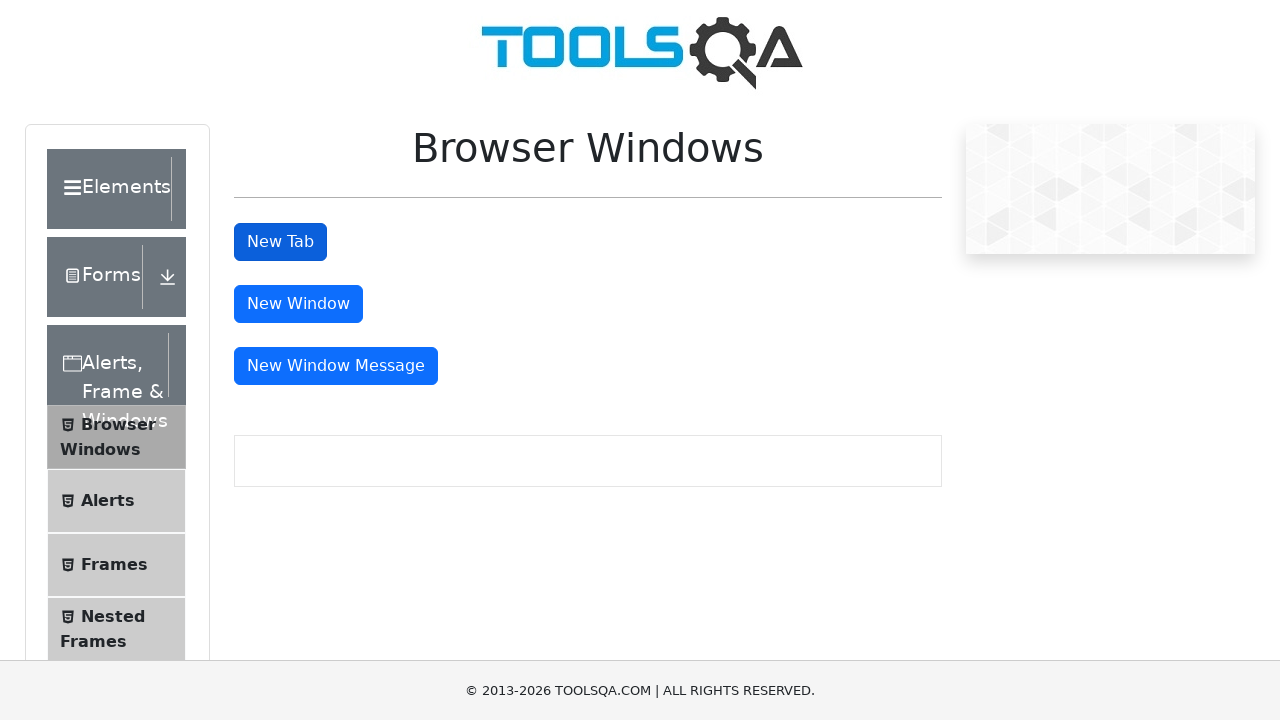

New page/tab was opened
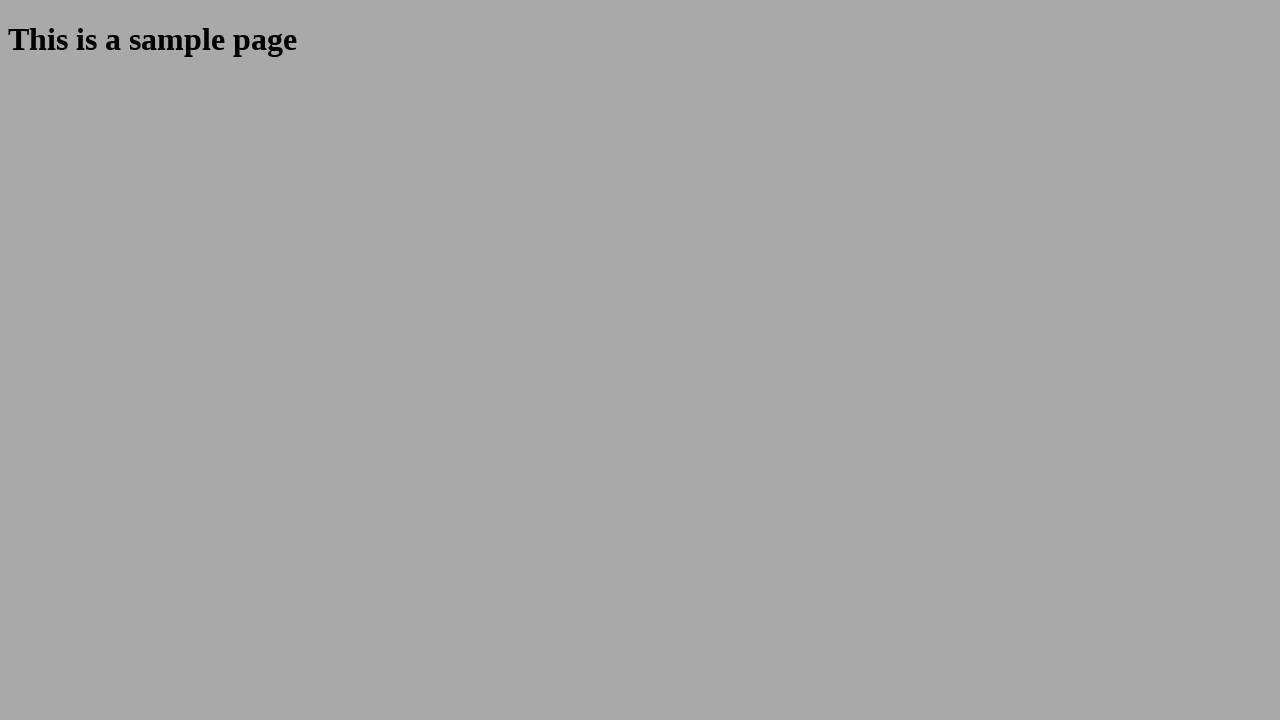

New page loaded completely
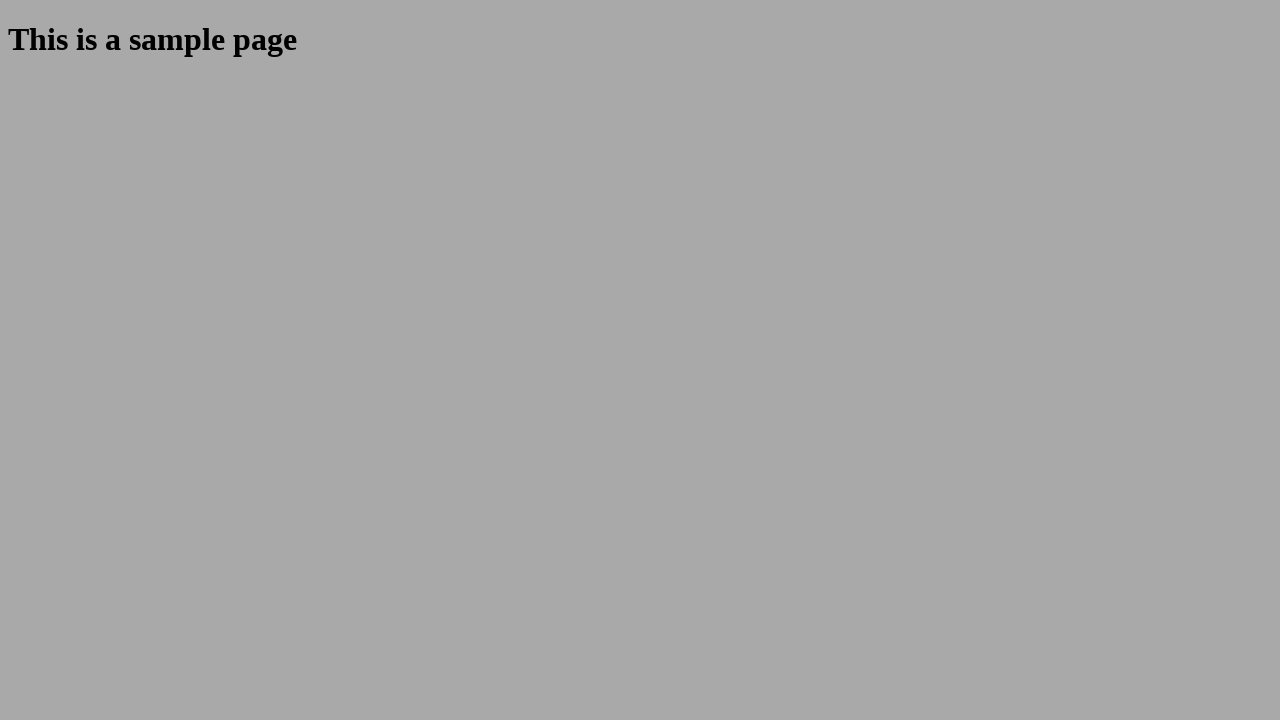

Retrieved sample heading text from new page
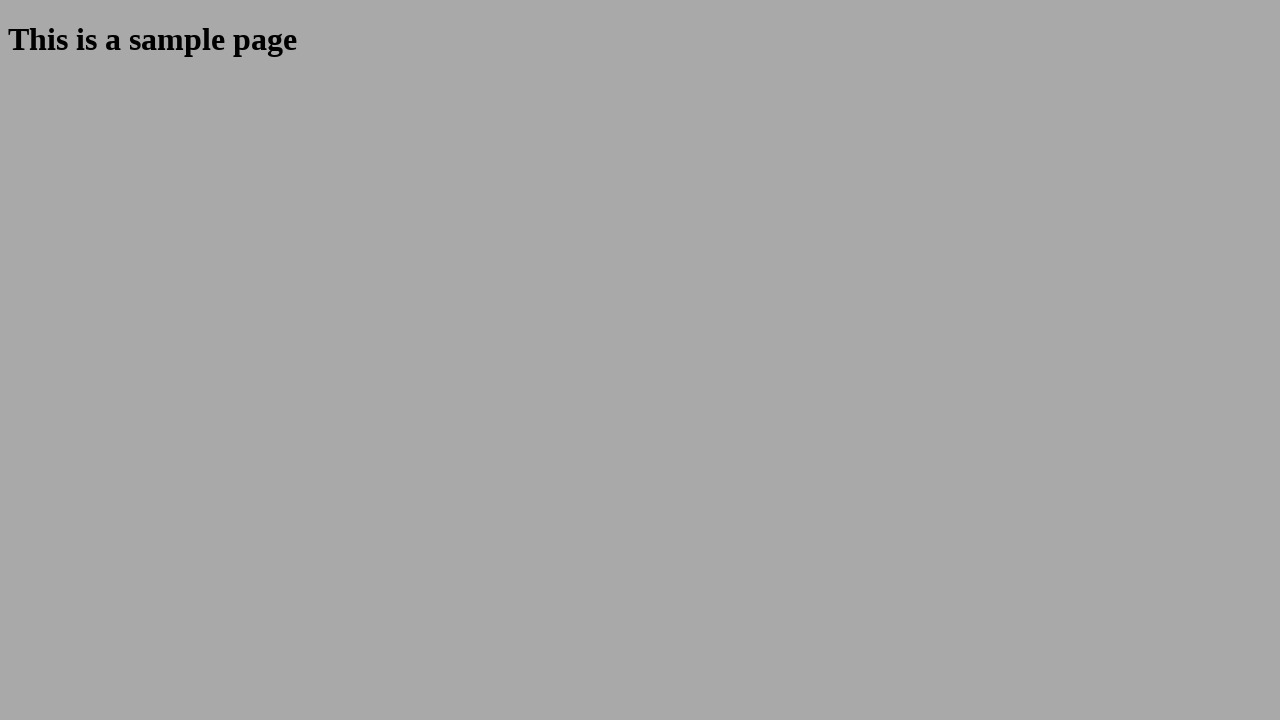

Verified sample heading text matches expected content 'This is a sample page'
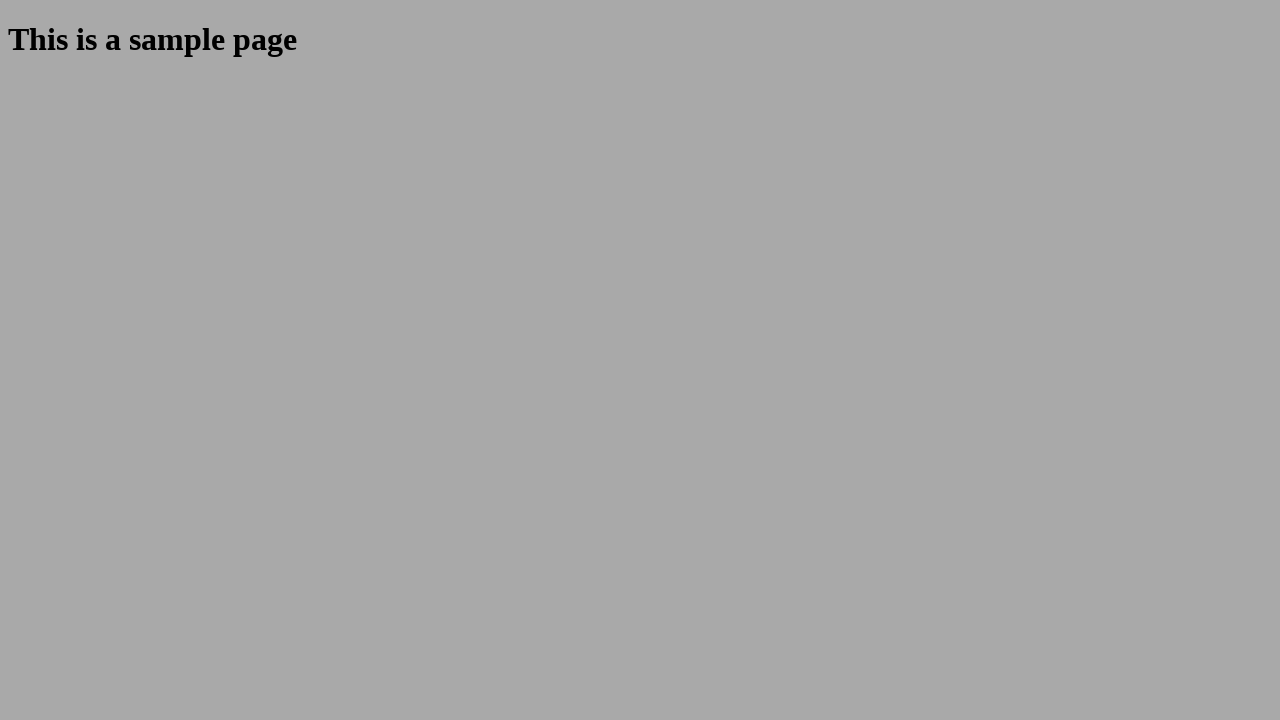

Closed the new tab
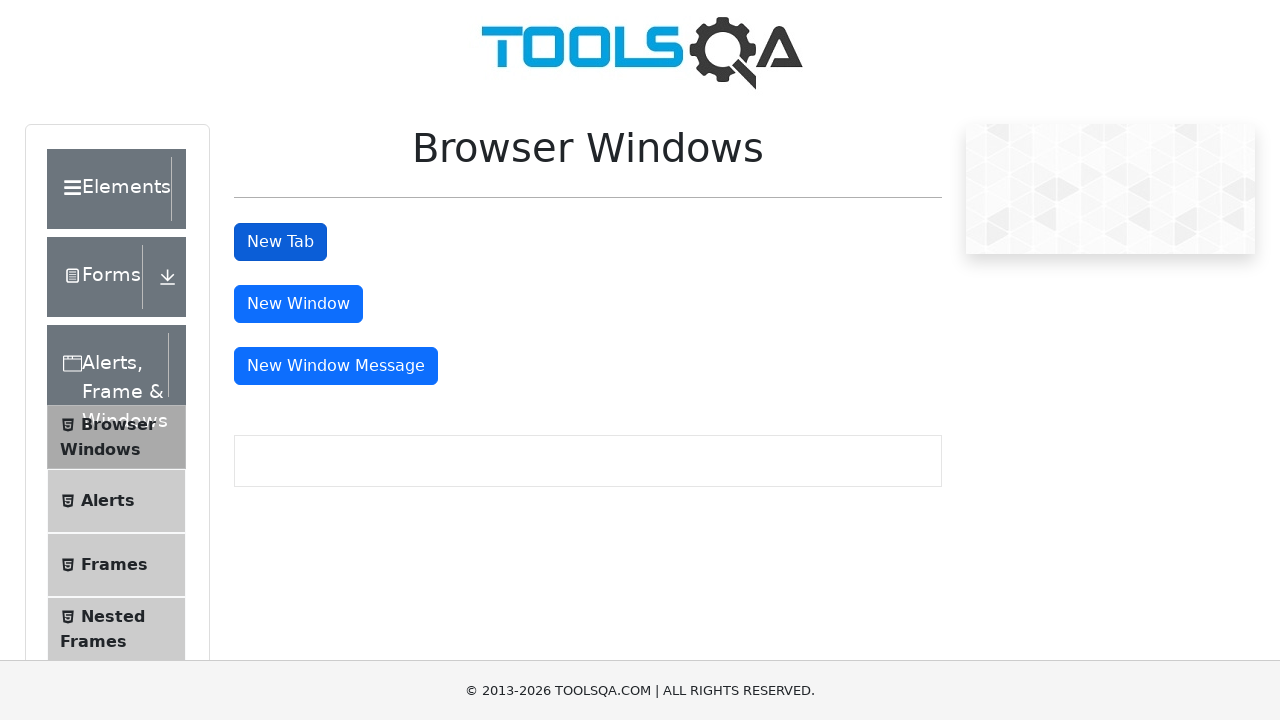

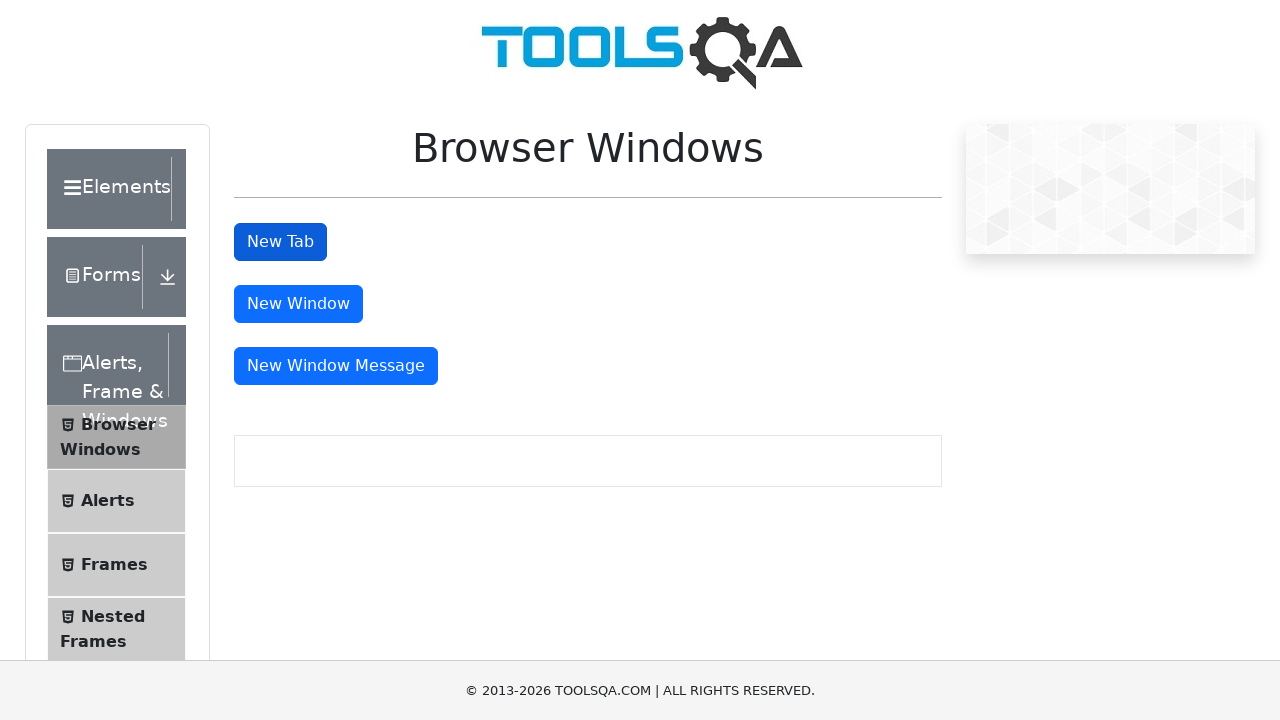